Tests the doctor search functionality on the Czech Medical Chamber website by selecting a medical specialty (orthopedics) and region (Central Bohemia), then submitting the filter form.

Starting URL: https://www.lkcr.cz/seznam-lekaru?state=DATA_LIST&editing=0&paging.pageNo=0

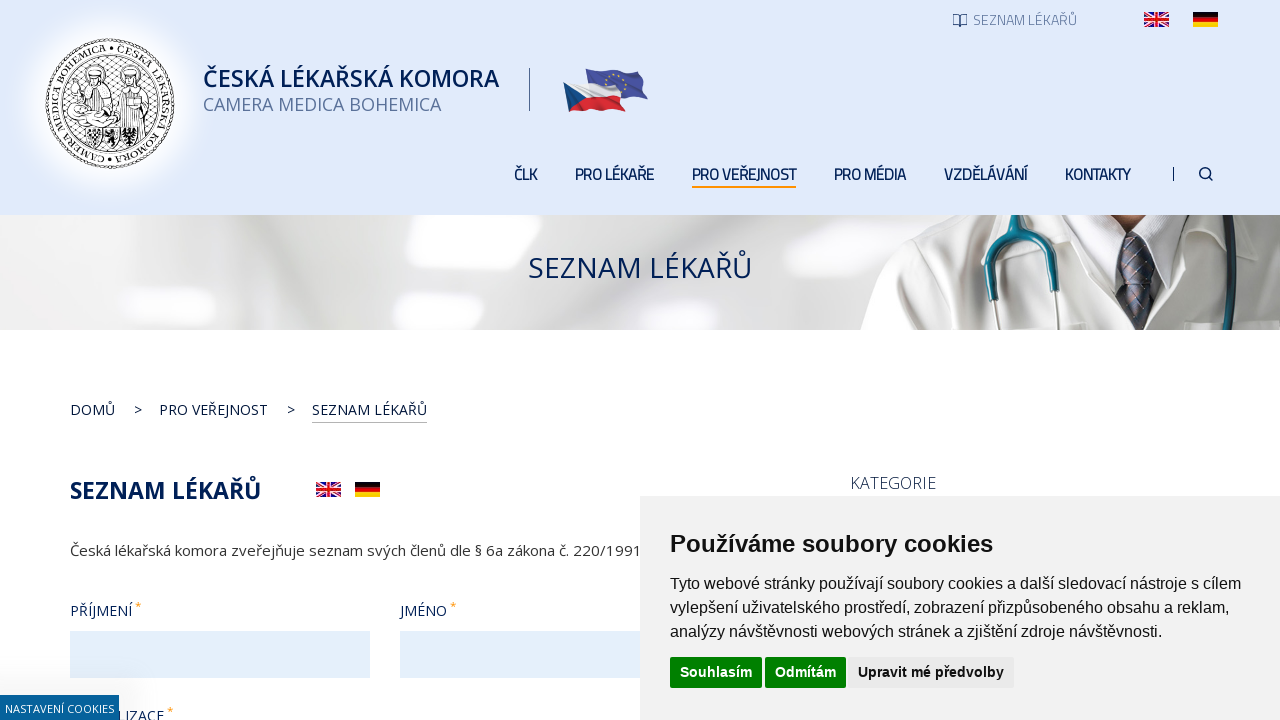

Selected orthopedics specialty (value 72) from the specialty dropdown on #filterObor
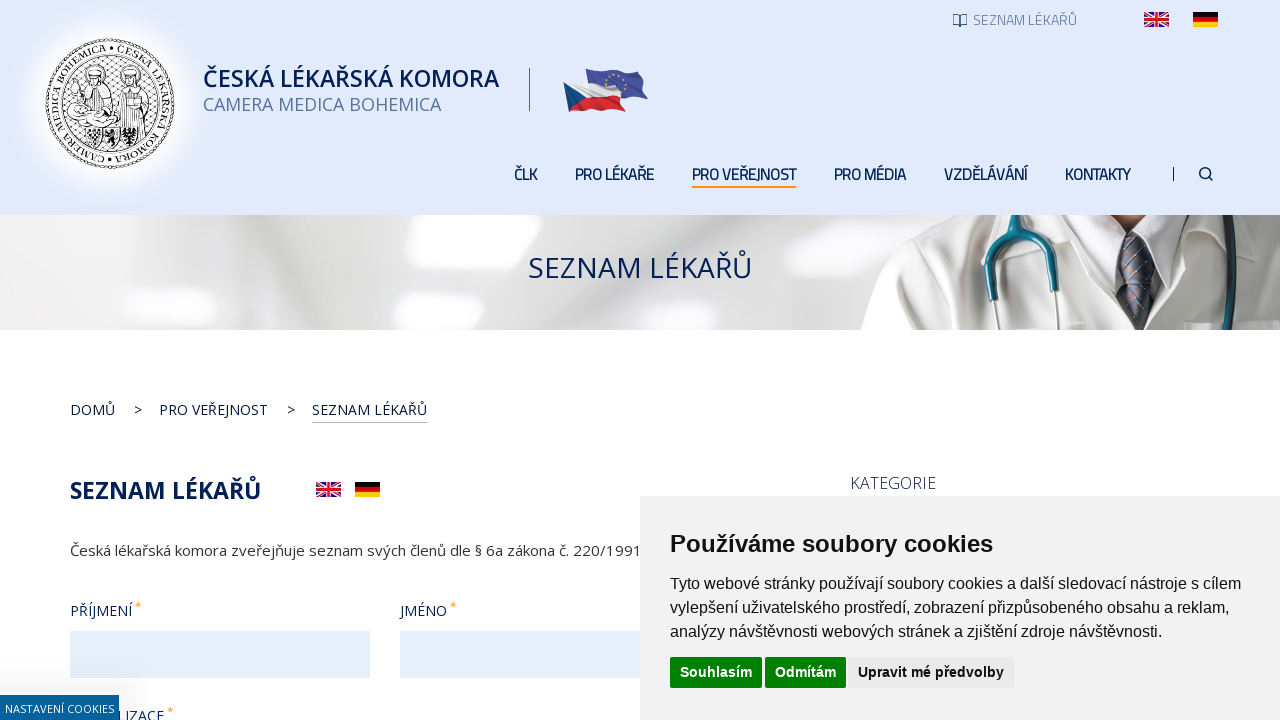

Selected Central Bohemia region (value 1) from the region dropdown on #filterKrajId
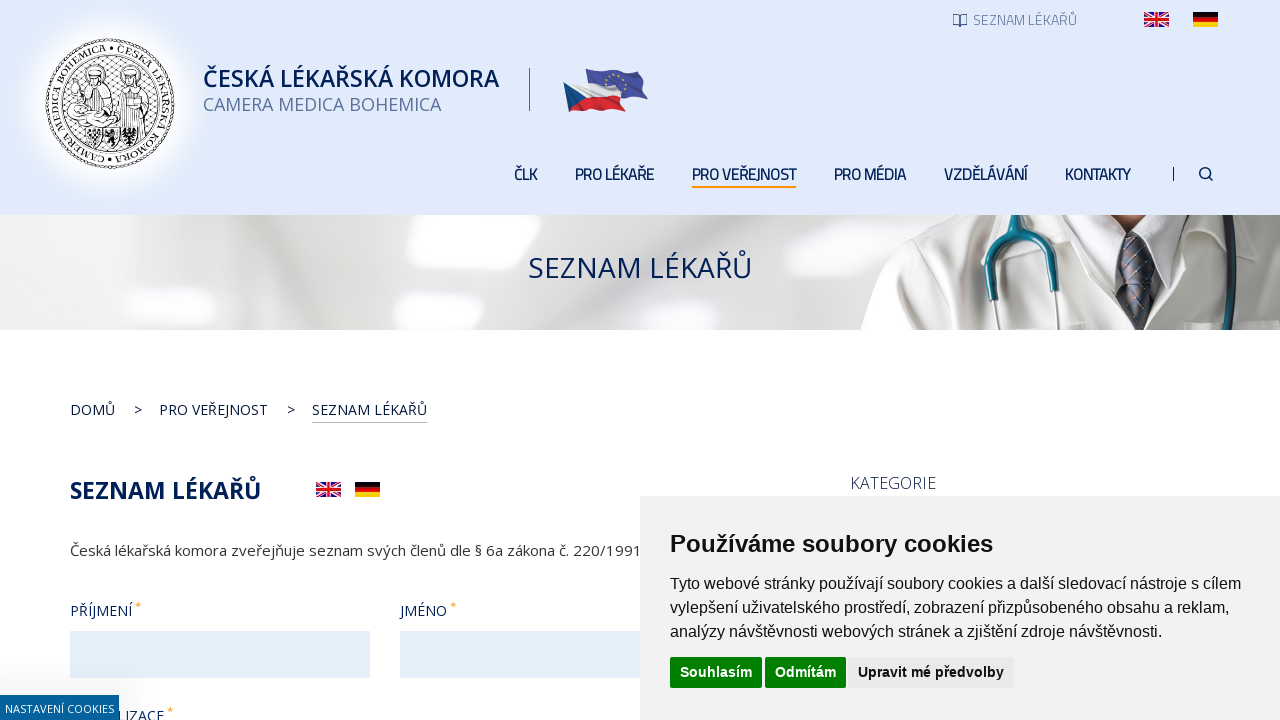

Clicked the submit button to apply filters at (220, 360) on .btn-submit
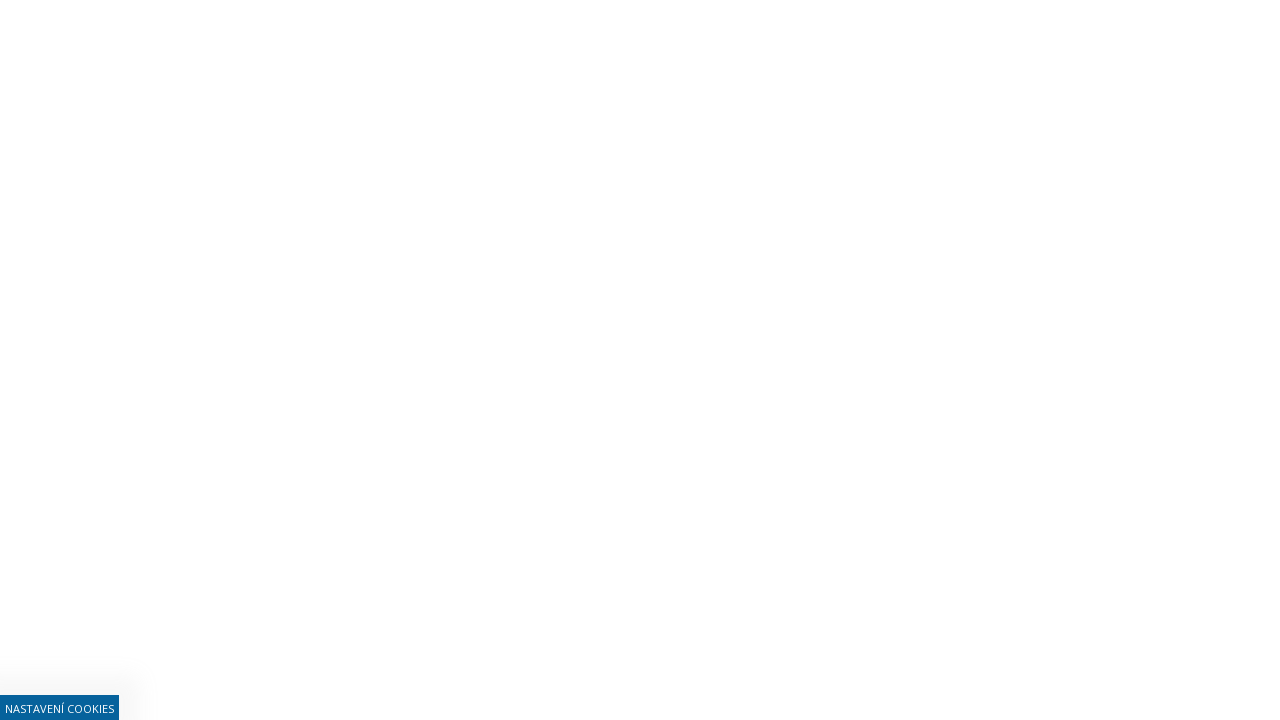

Waited for network idle - results loaded
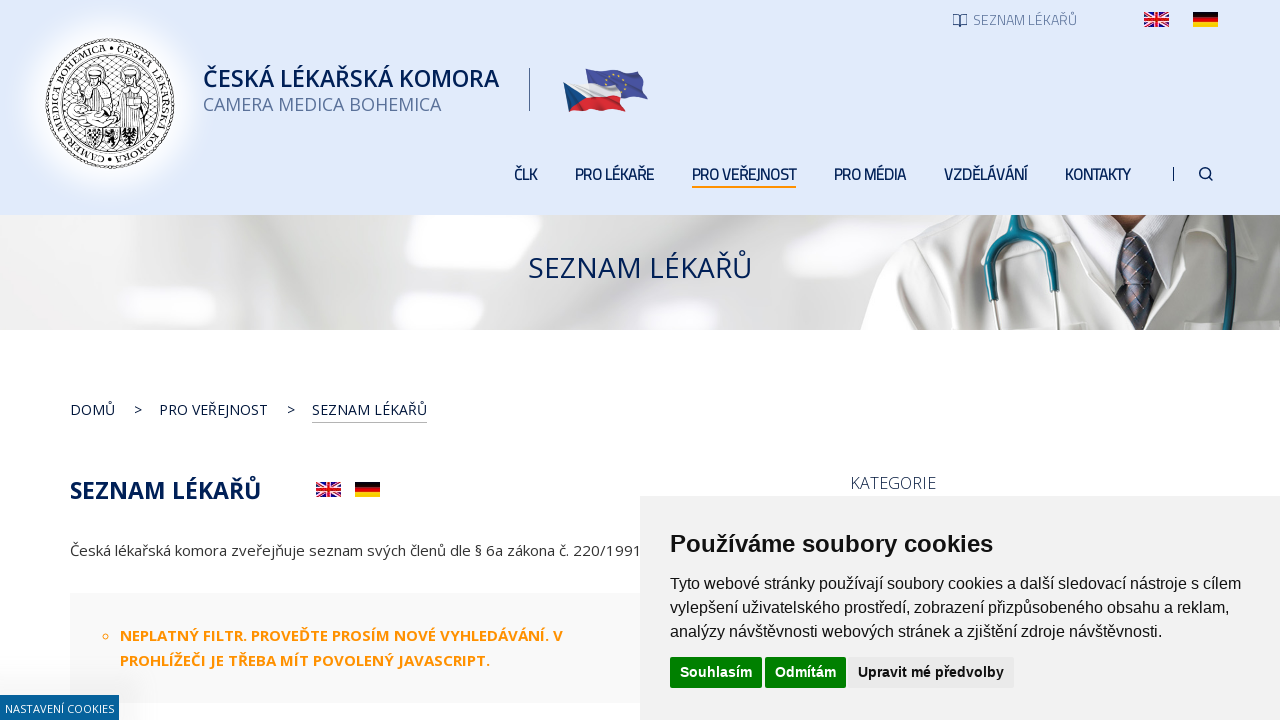

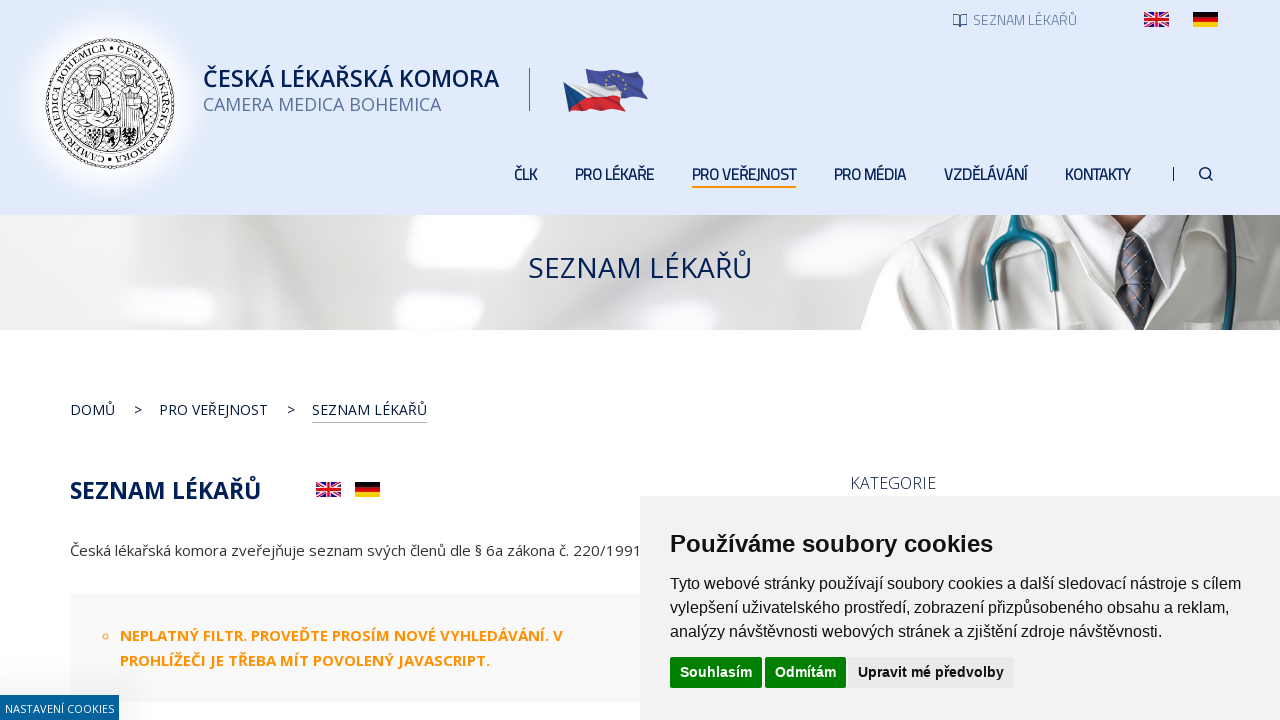